Navigates to a Webmotors motorcycle listing page for Yamaha NMAX 160 ABS in São Paulo and scrolls down to load more content on the page.

Starting URL: https://www.webmotors.com.br/motos/sp-sao-paulo/yamaha/nmax-160-abs?estadocidade=S%C3%A3o%20Paulo%20-%20S%C3%A3o%20Paulo&tipoveiculo=motos&localizacao=-23.5505199,-46.6333094x0km&marca1=YAMAHA&modelo1=NMAX%20160%20ABS&lkid=1039

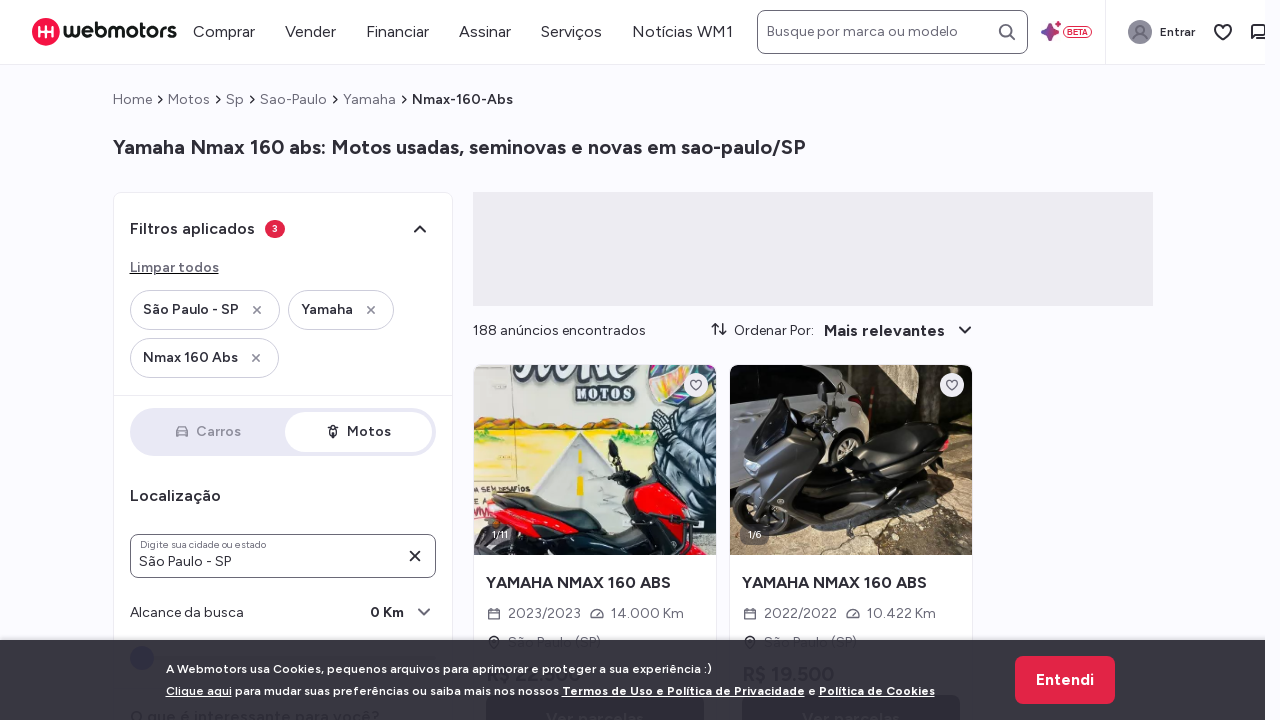

Waited for page to reach networkidle state on Yamaha NMAX 160 ABS listing
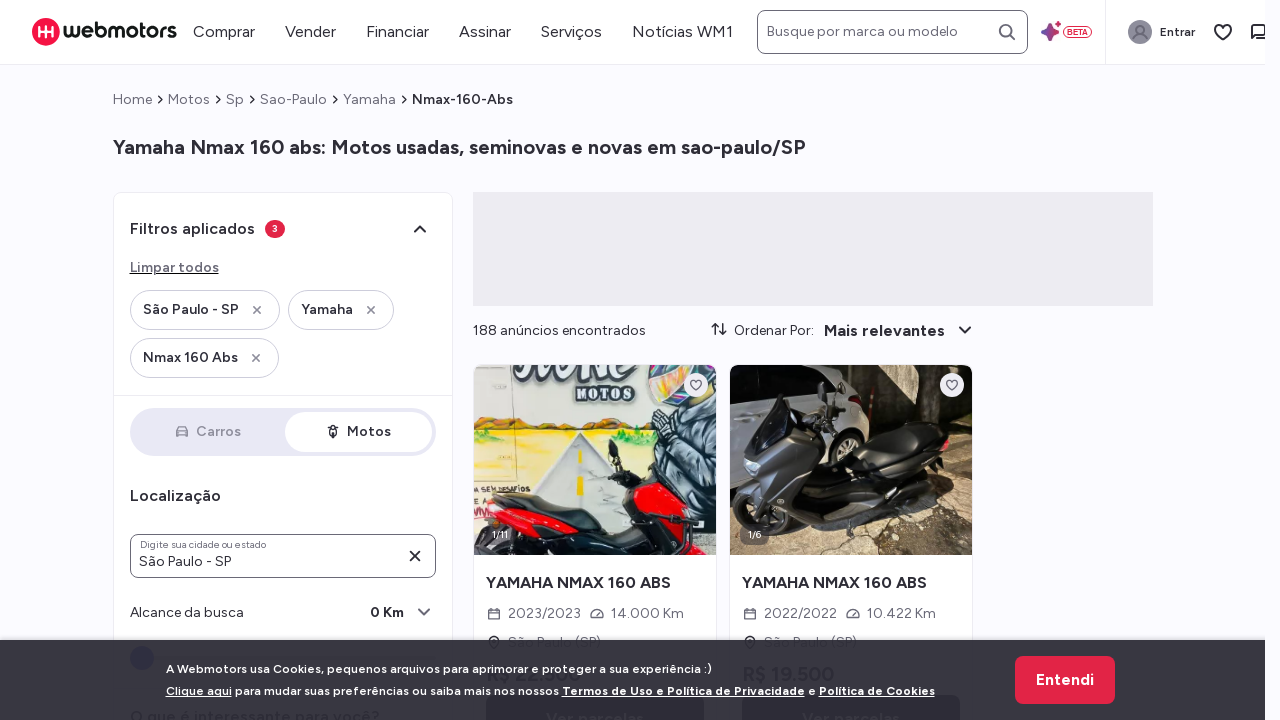

Scrolled down to bottom of page to trigger lazy loading
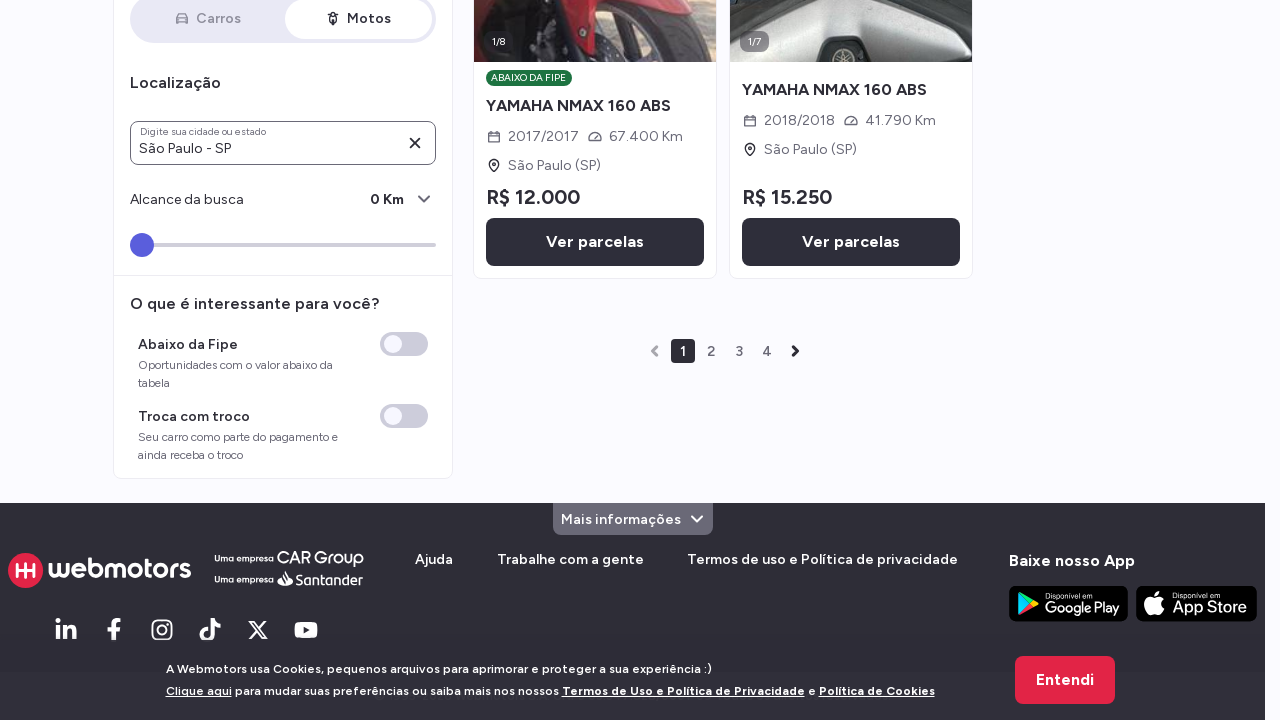

Waited 3 seconds for dynamically loaded content to appear
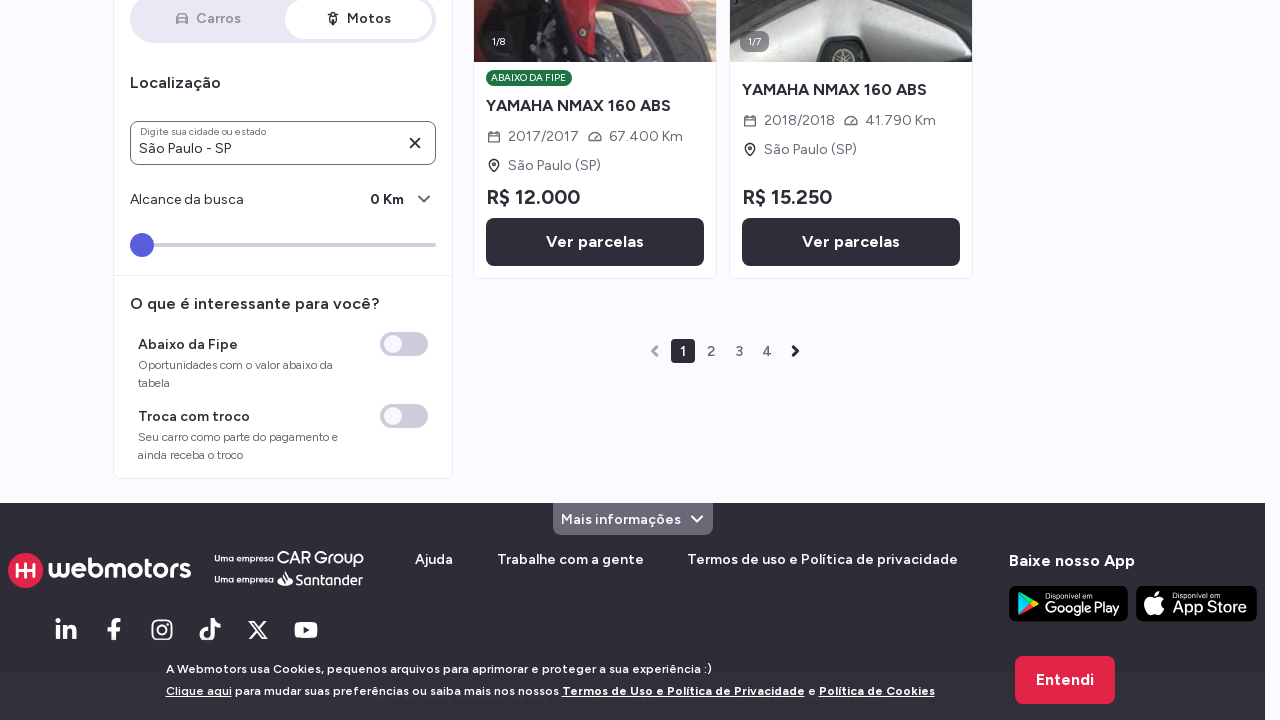

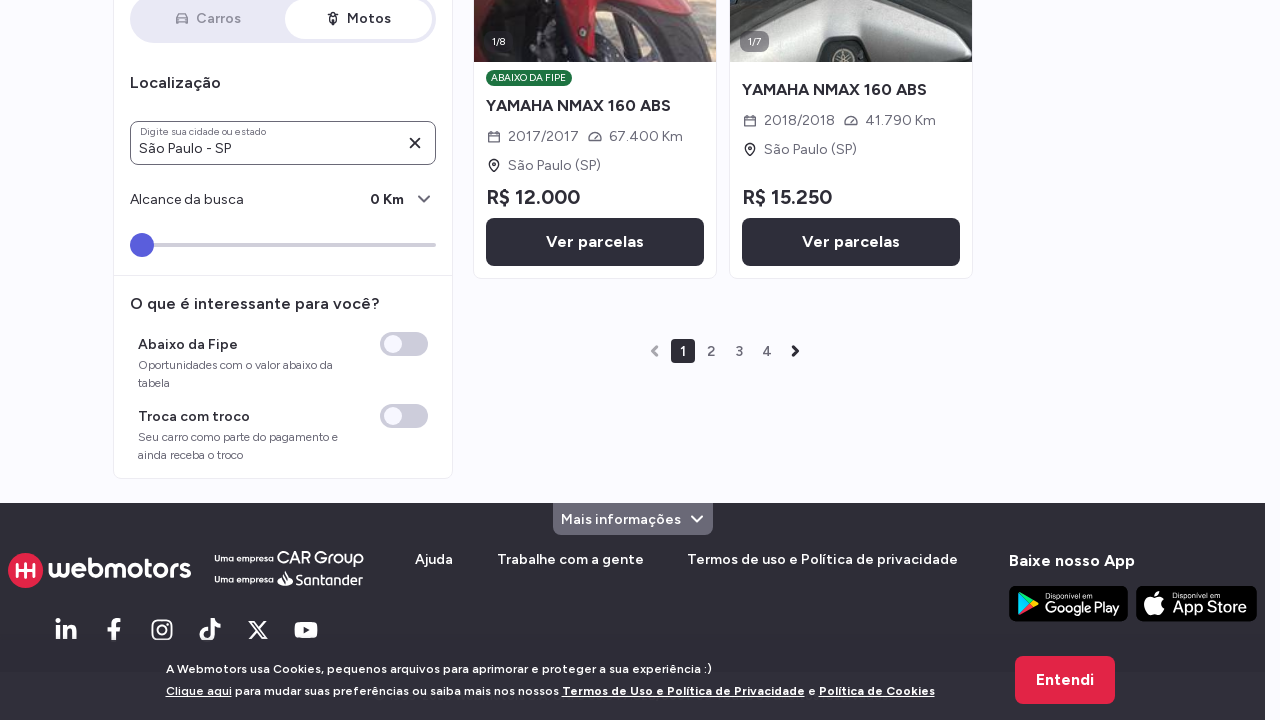